Tests BMI calculator by selecting Male gender, entering age 23, height 190cm, weight 100kg, and verifying the calculated BMI is 27.7

Starting URL: https://practice.expandtesting.com/bmi

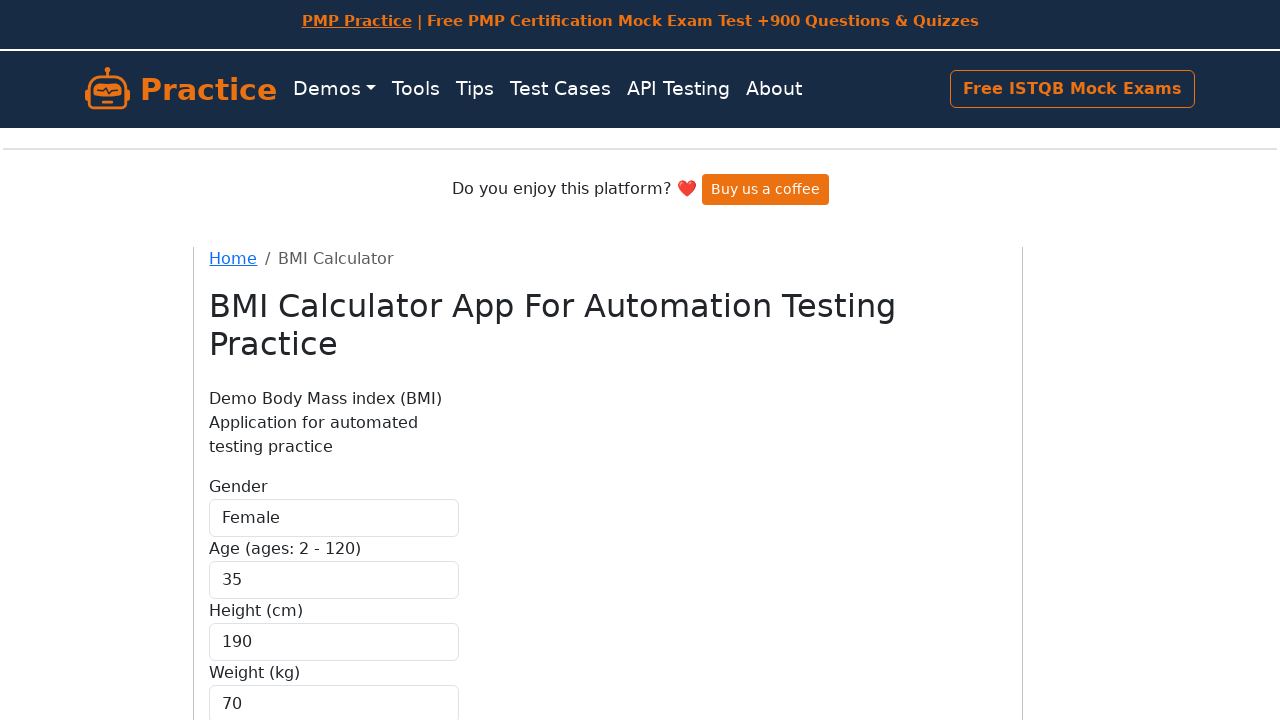

Selected Male gender from dropdown on #gender
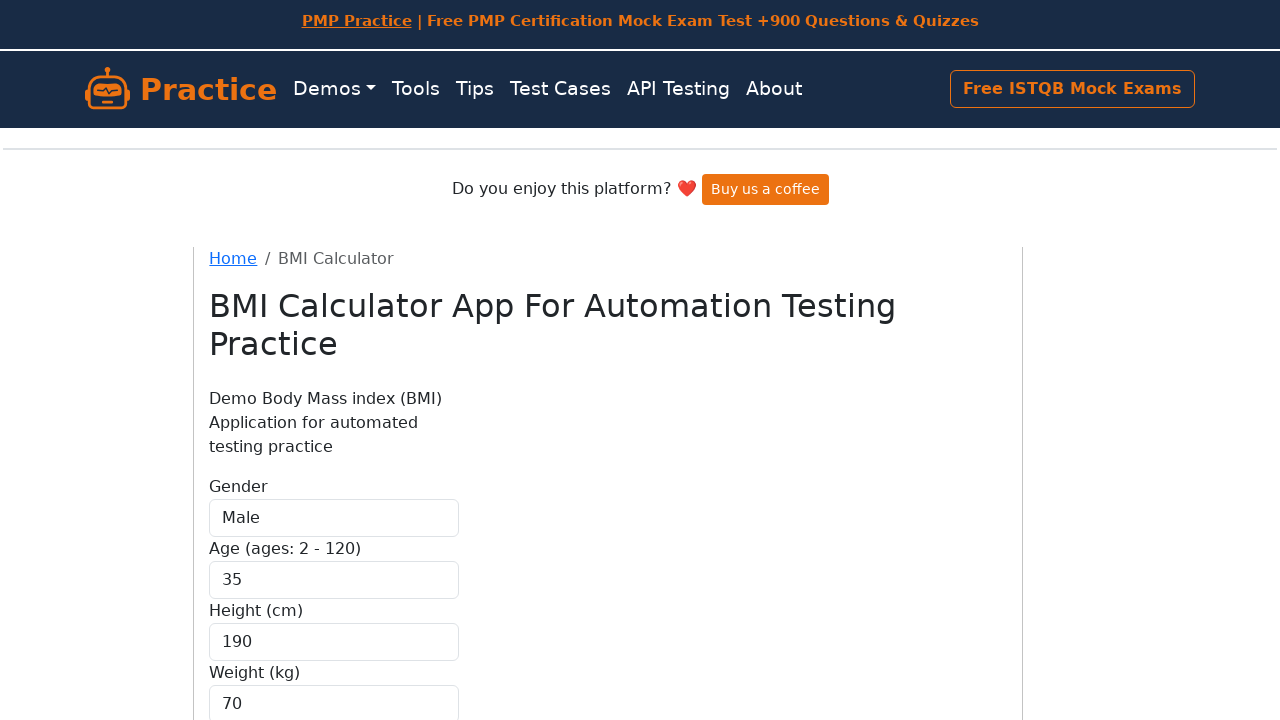

Entered age 23 on #age
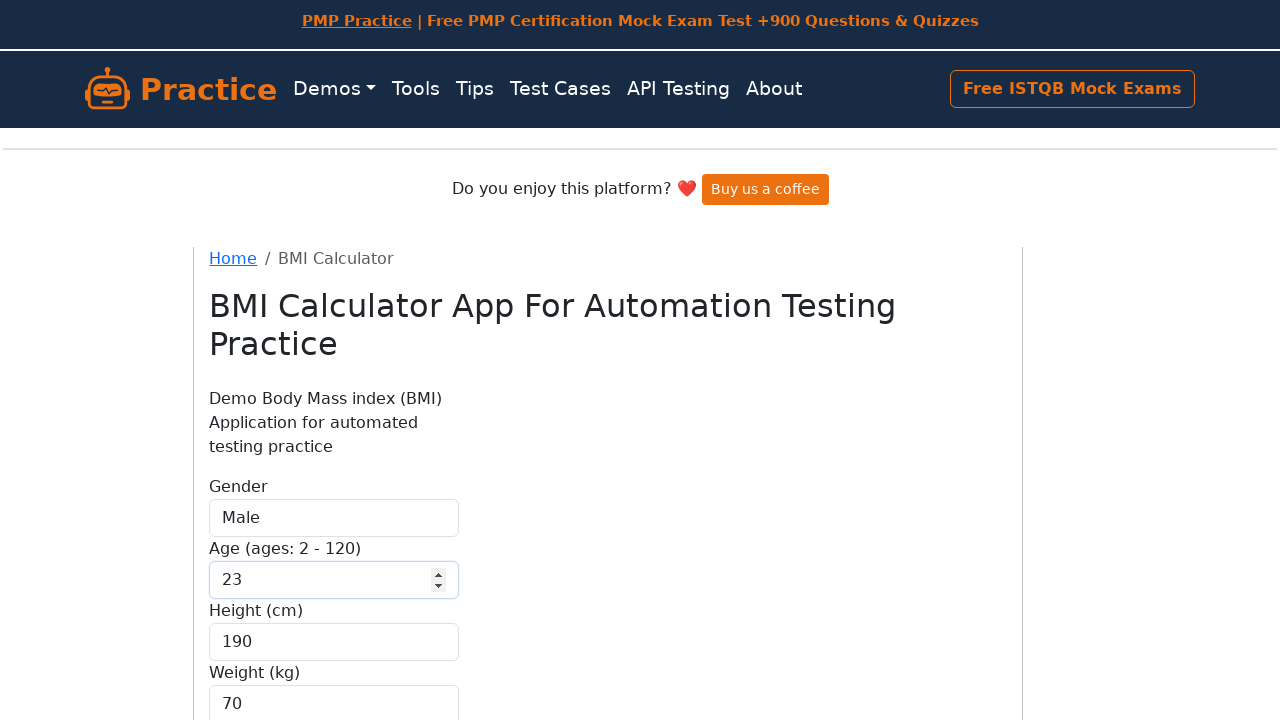

Entered height 190cm on #height
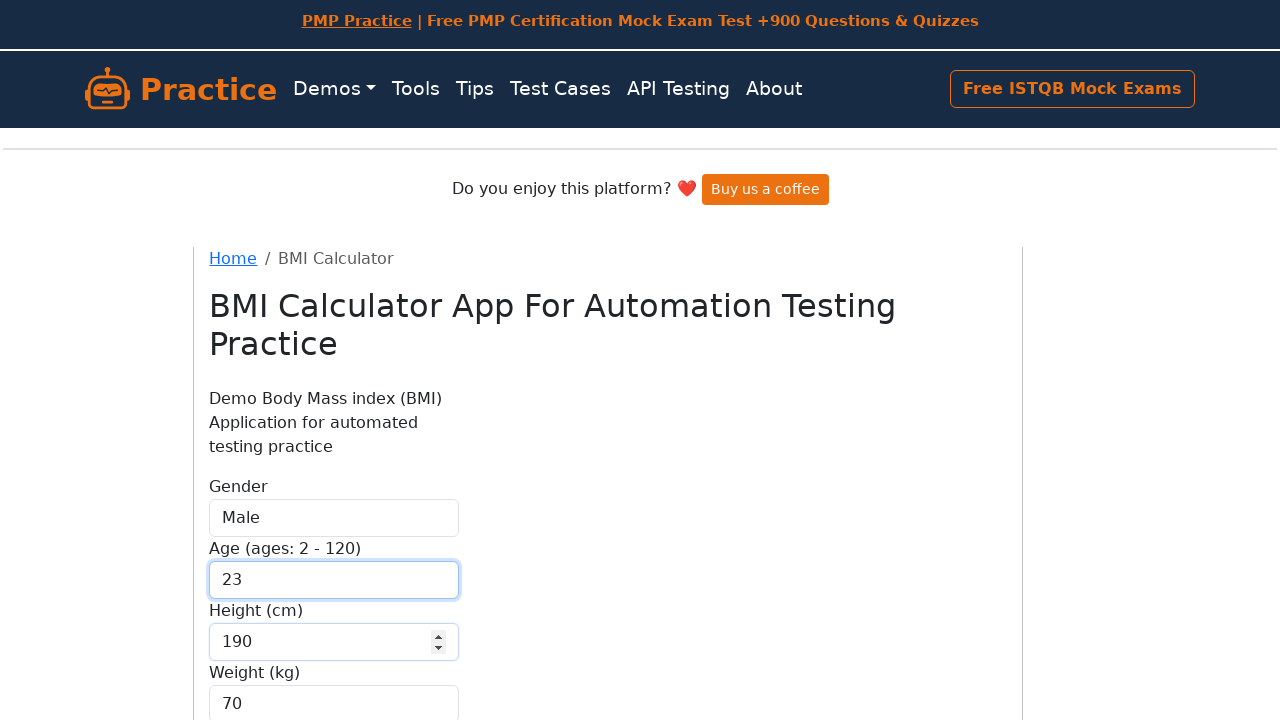

Entered weight 100kg on #weight
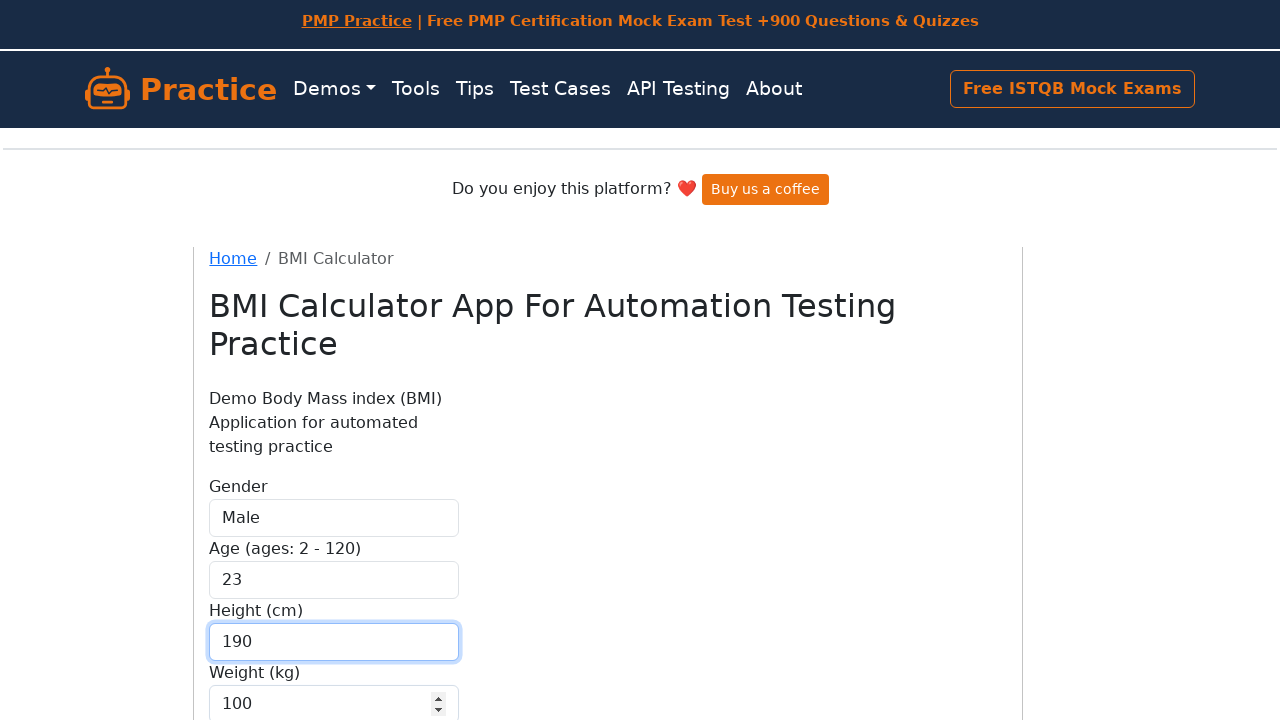

Clicked Calculate button at (259, 581) on internal:role=button[name="Calculate"i]
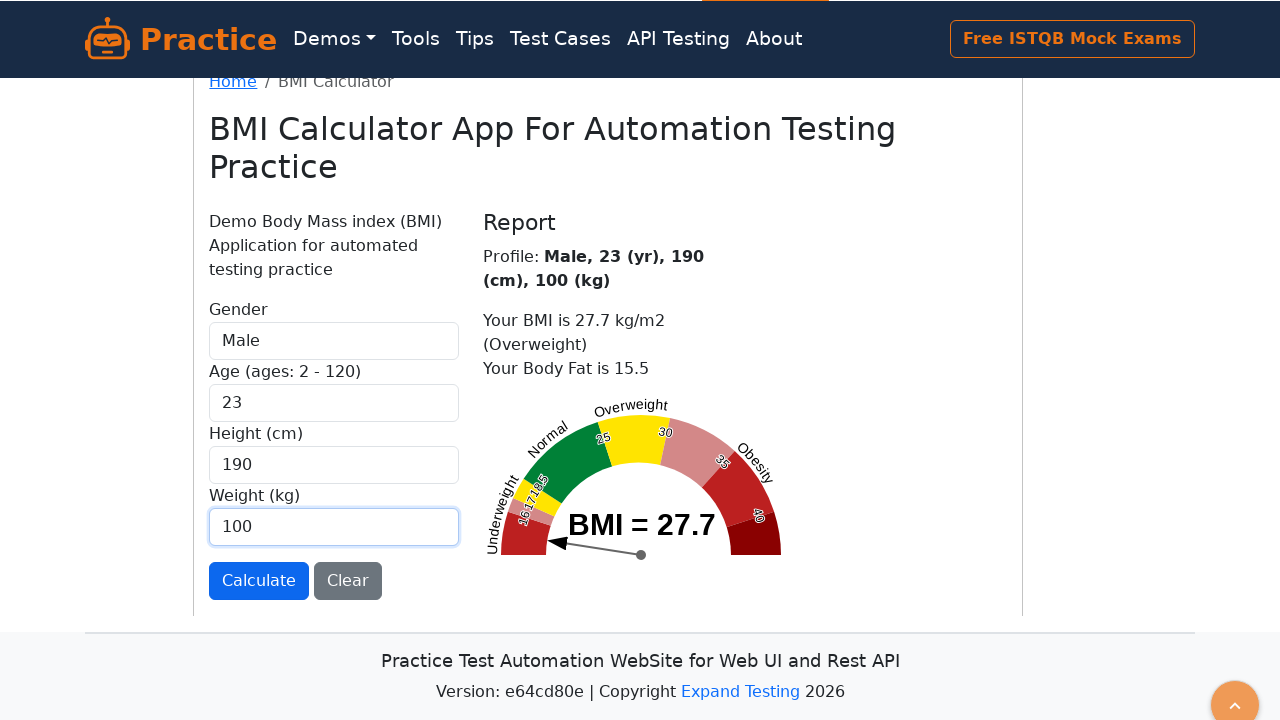

Clicked on BMI = 27.7 text at (642, 524) on internal:text="BMI = 27.7"i
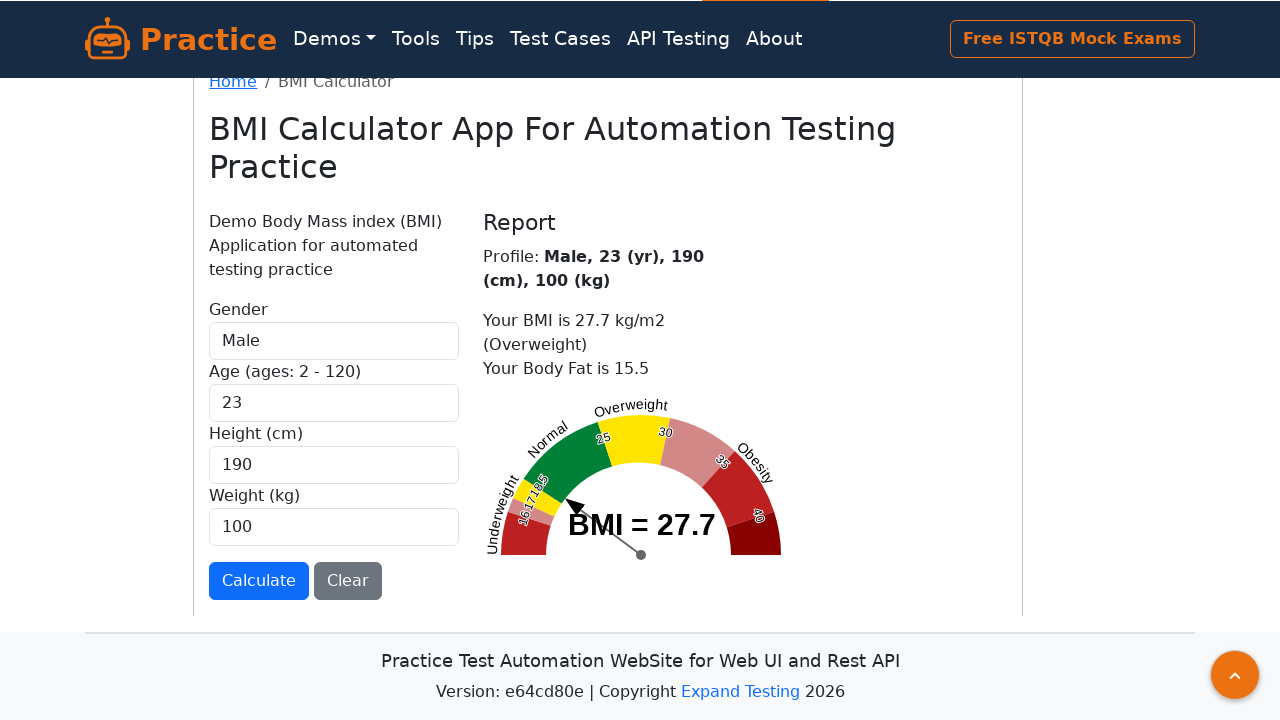

Verified BMI result shows 'Your BMI is 27.7' at (574, 320) on internal:text="Your BMI is 27.7"i
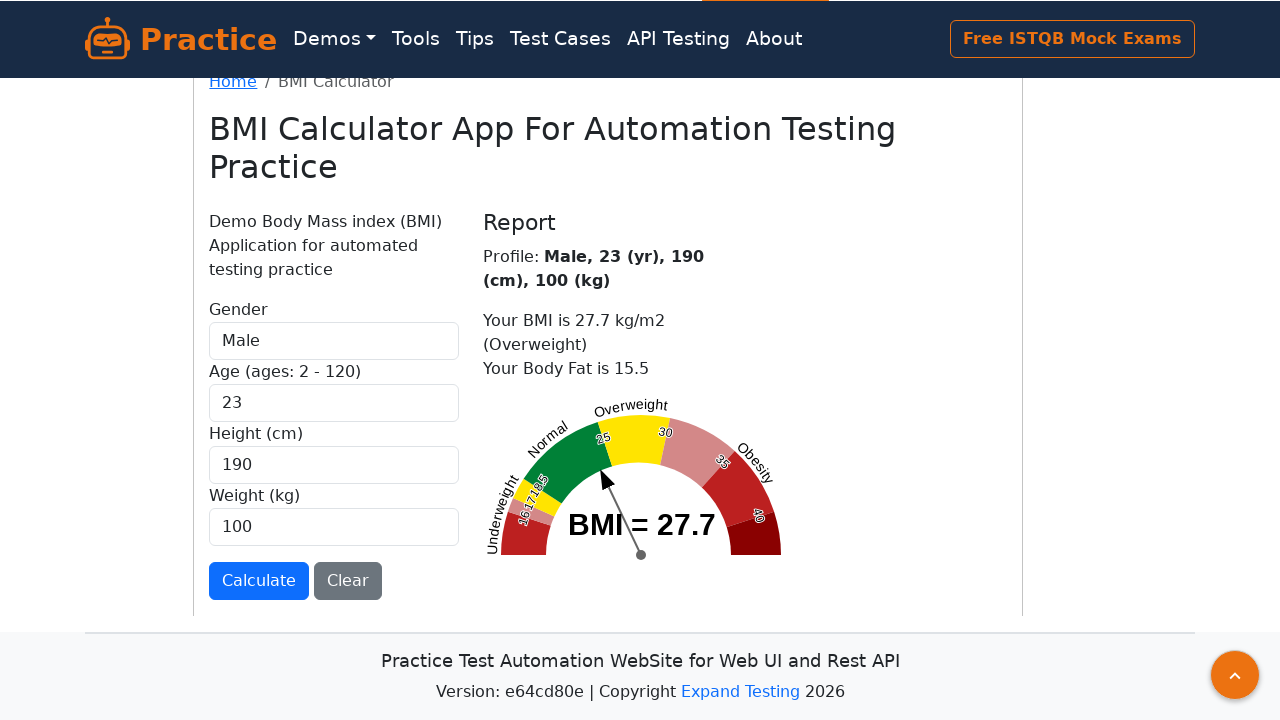

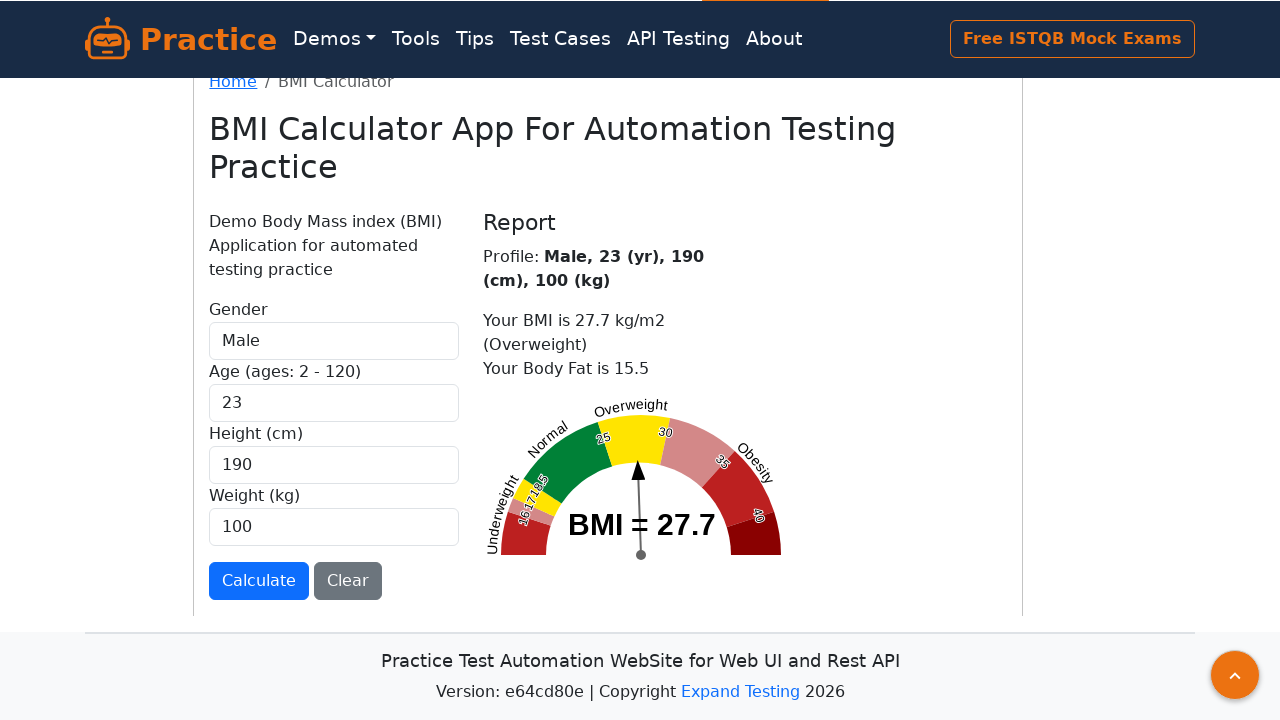